Tests the sorting functionality on a vegetable/fruit offers page by clicking the column header to sort items by name

Starting URL: https://rahulshettyacademy.com/seleniumPractise/#/offers

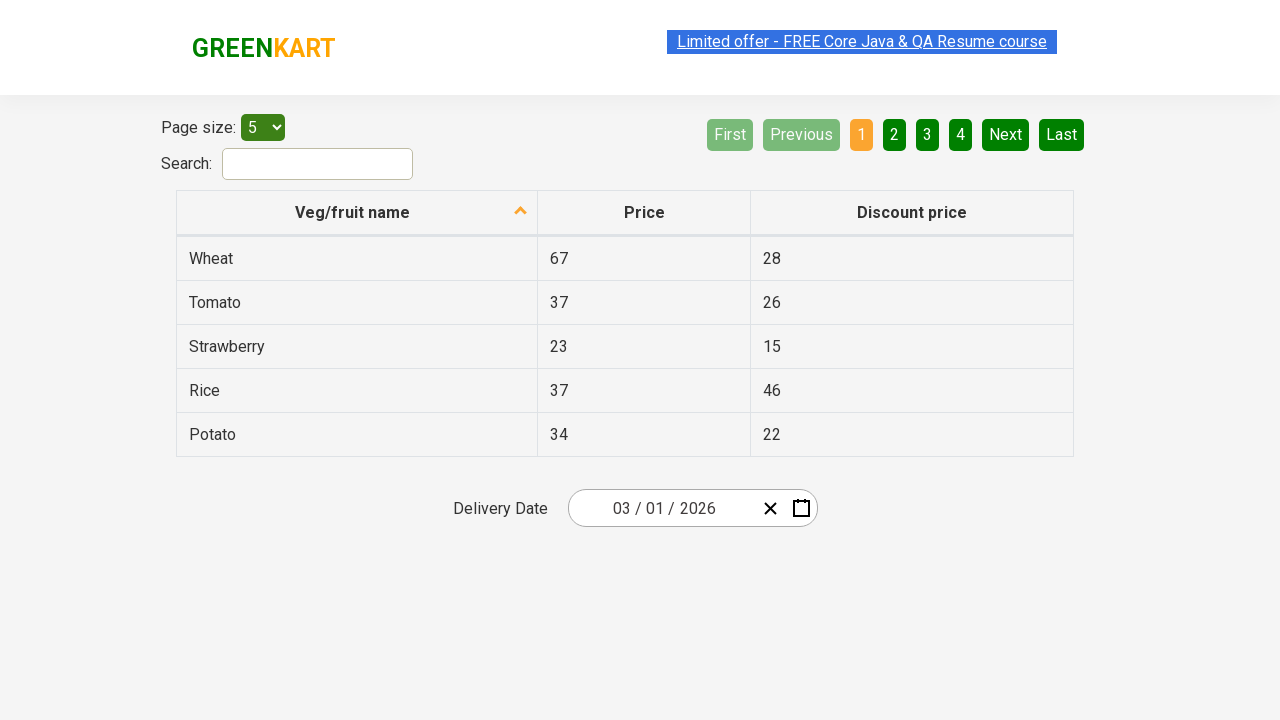

Navigated to vegetable/fruit offers page
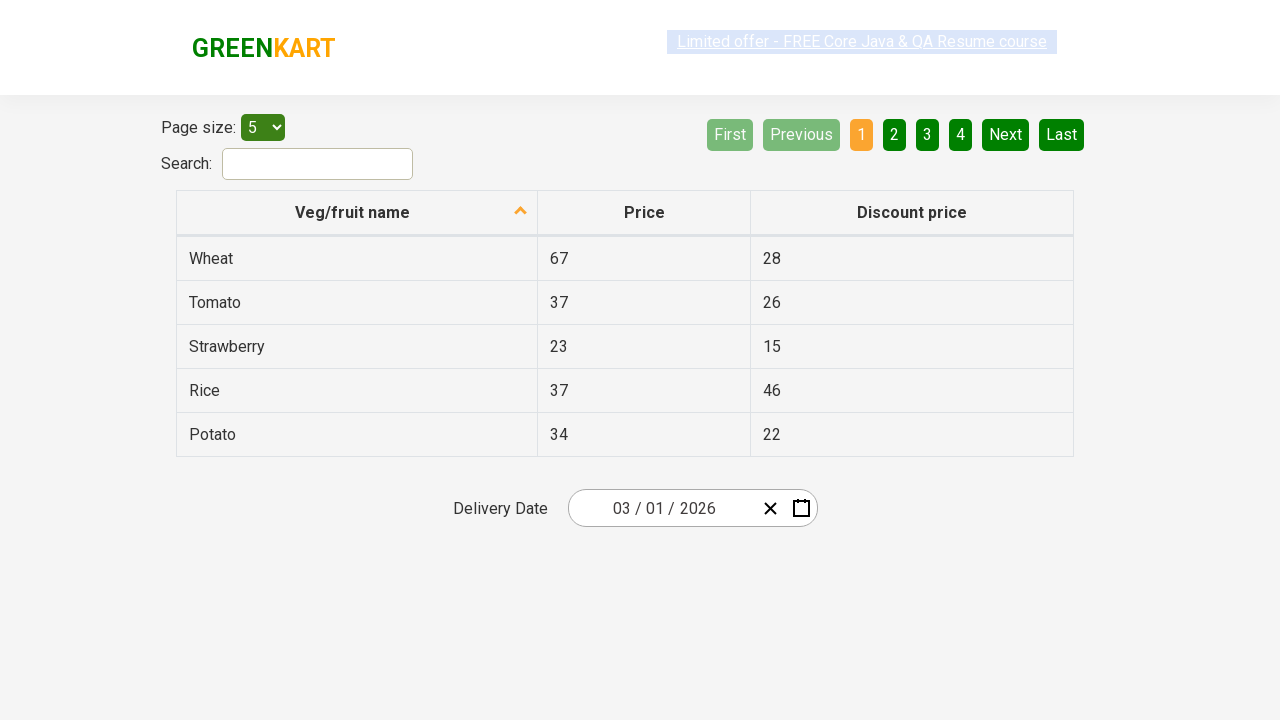

Clicked on 'Veg/fruit name' column header to sort items at (353, 212) on xpath=//span[text() = 'Veg/fruit name']
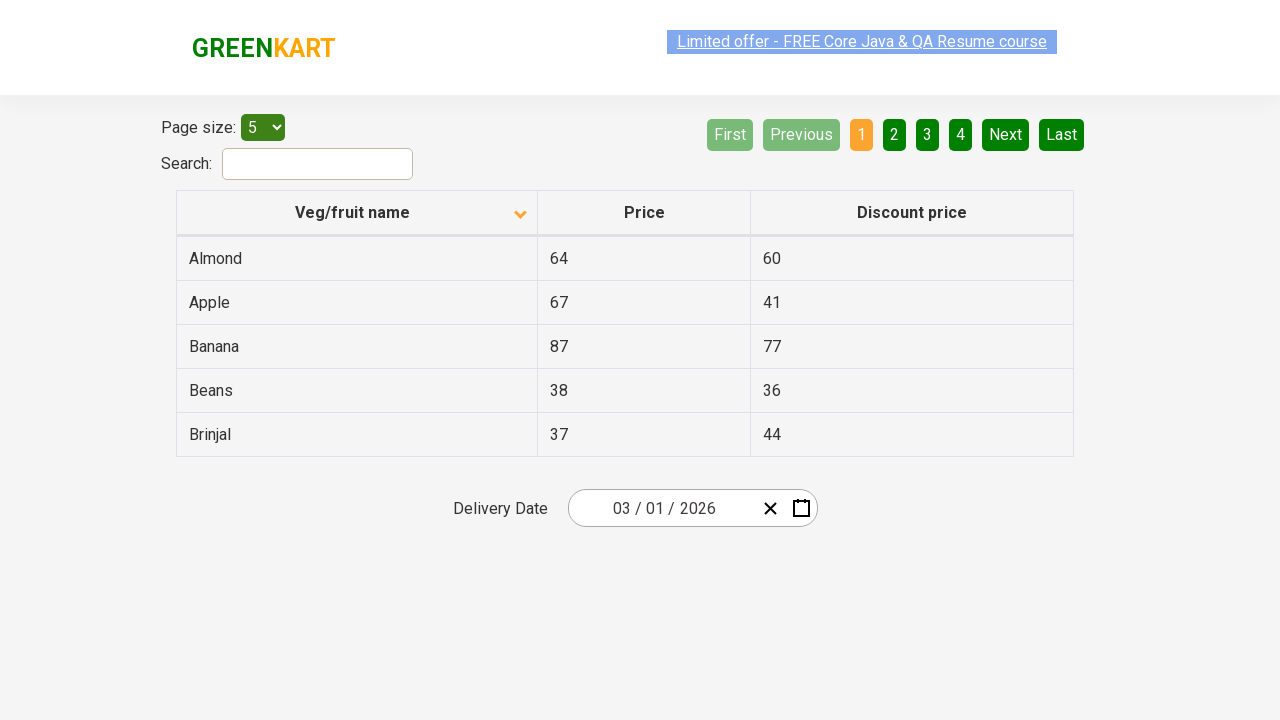

Table rows loaded after sorting by name
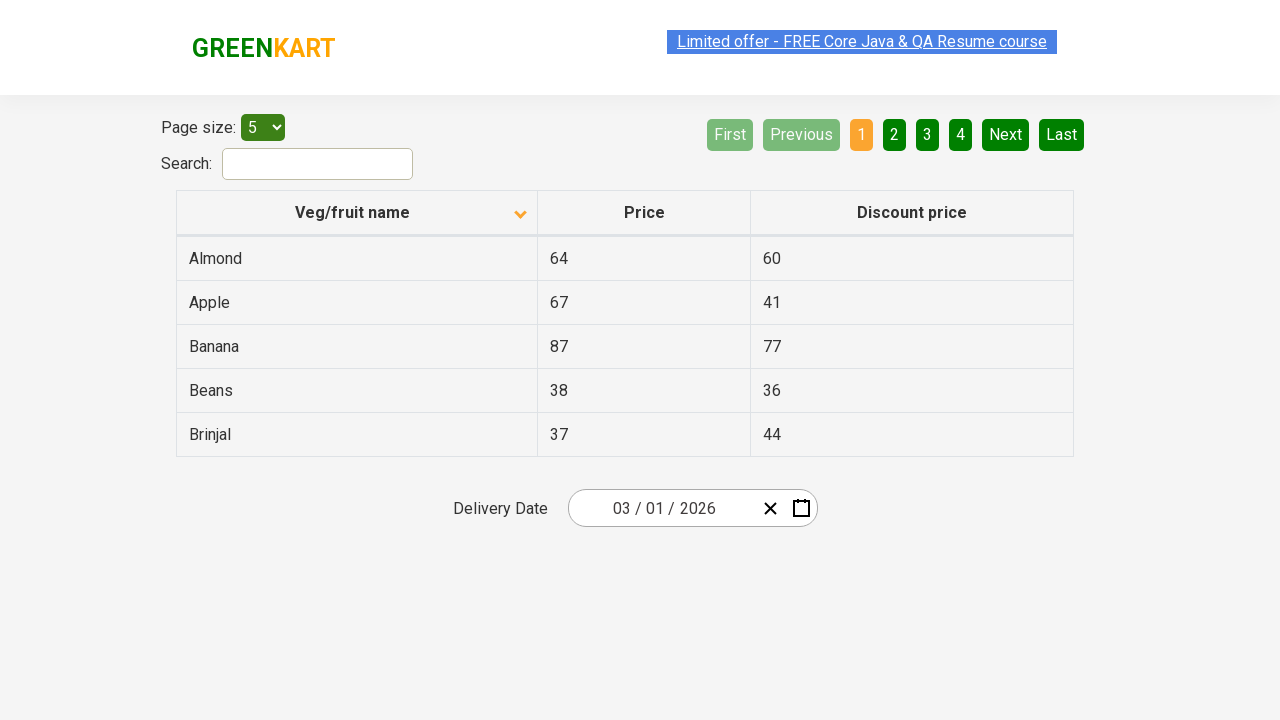

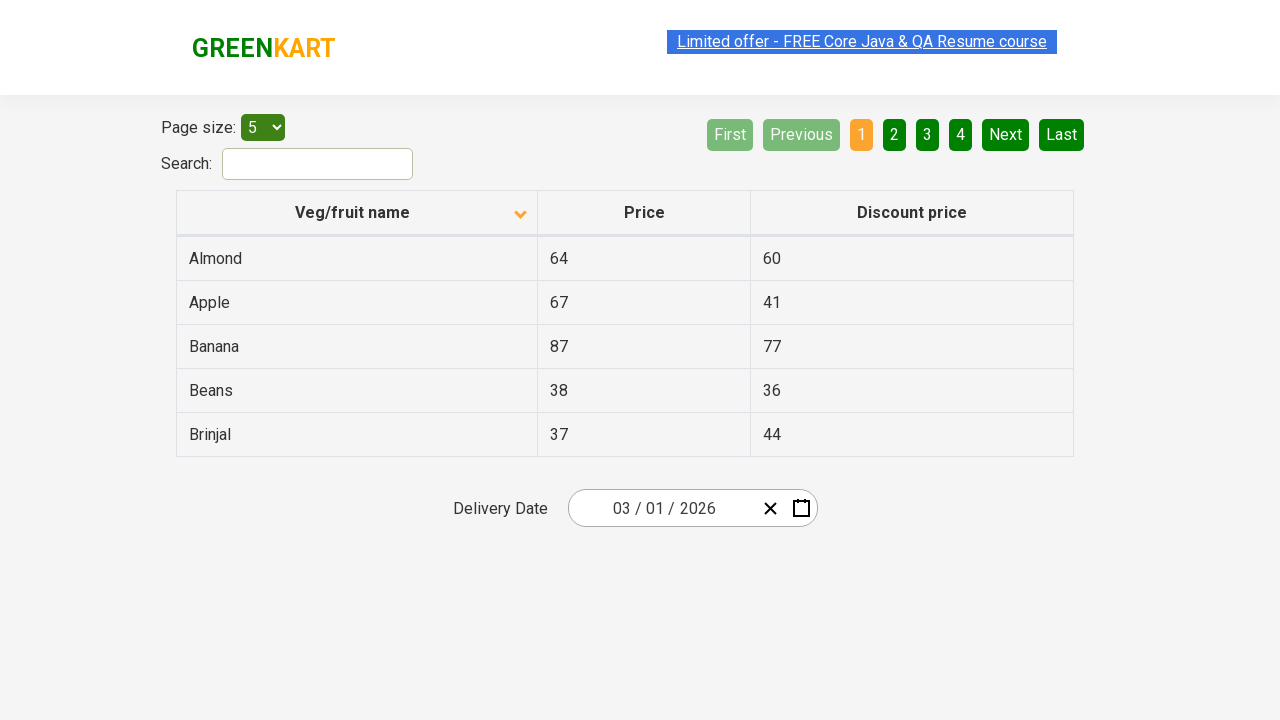